Tests multi-selection with keyboard modifiers by selecting a range and then adding additional items with Ctrl key

Starting URL: https://automationfc.github.io/jquery-selectable/

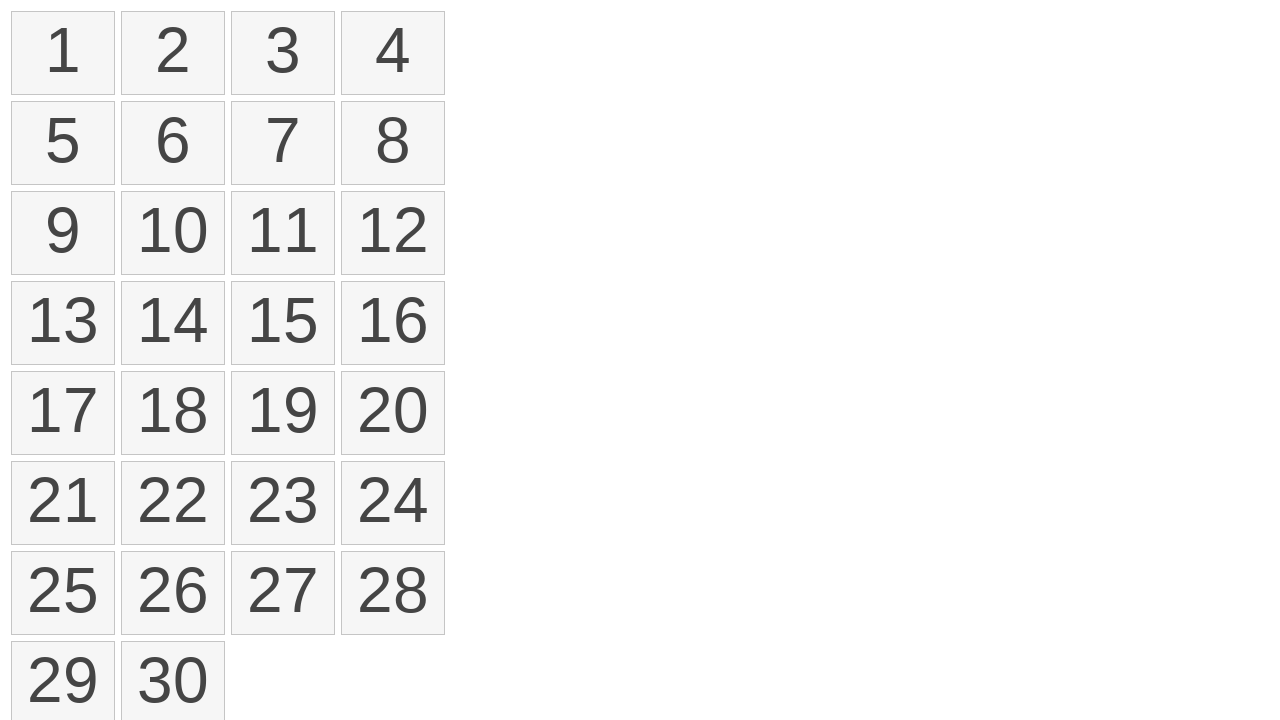

Dragged from item 1 to item 12 to select range at (393, 233)
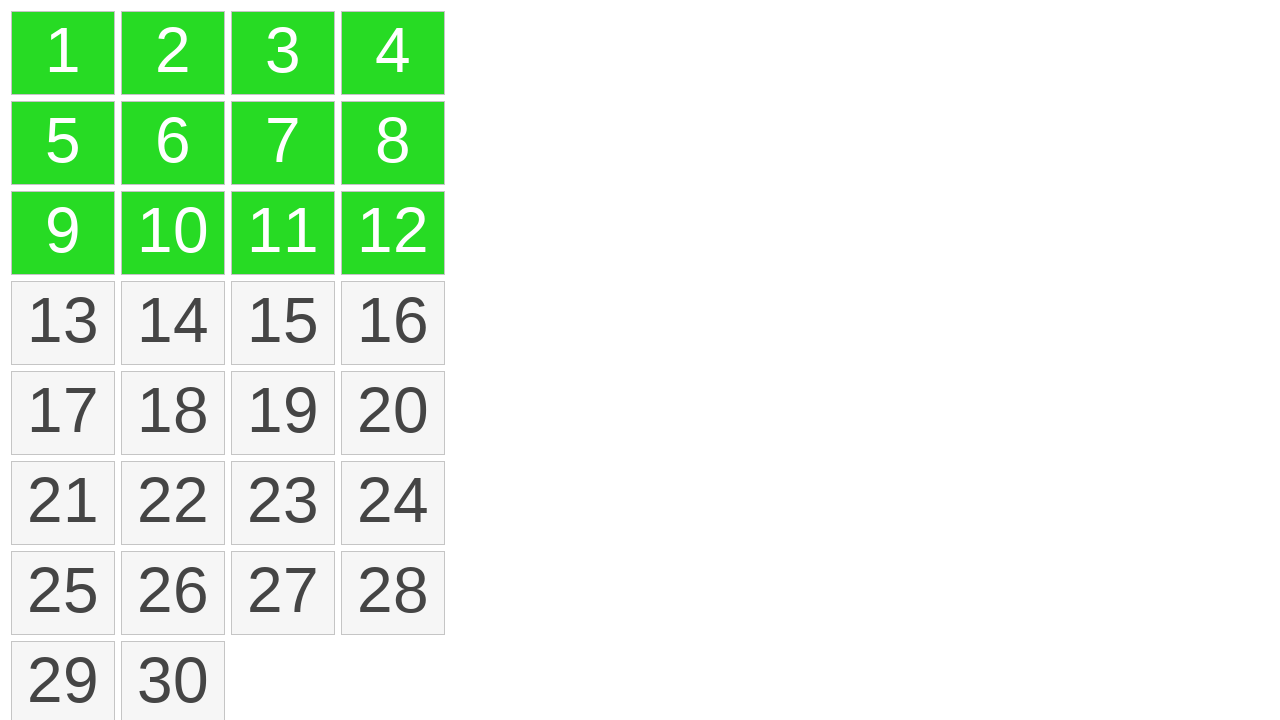

Pressed Control key down
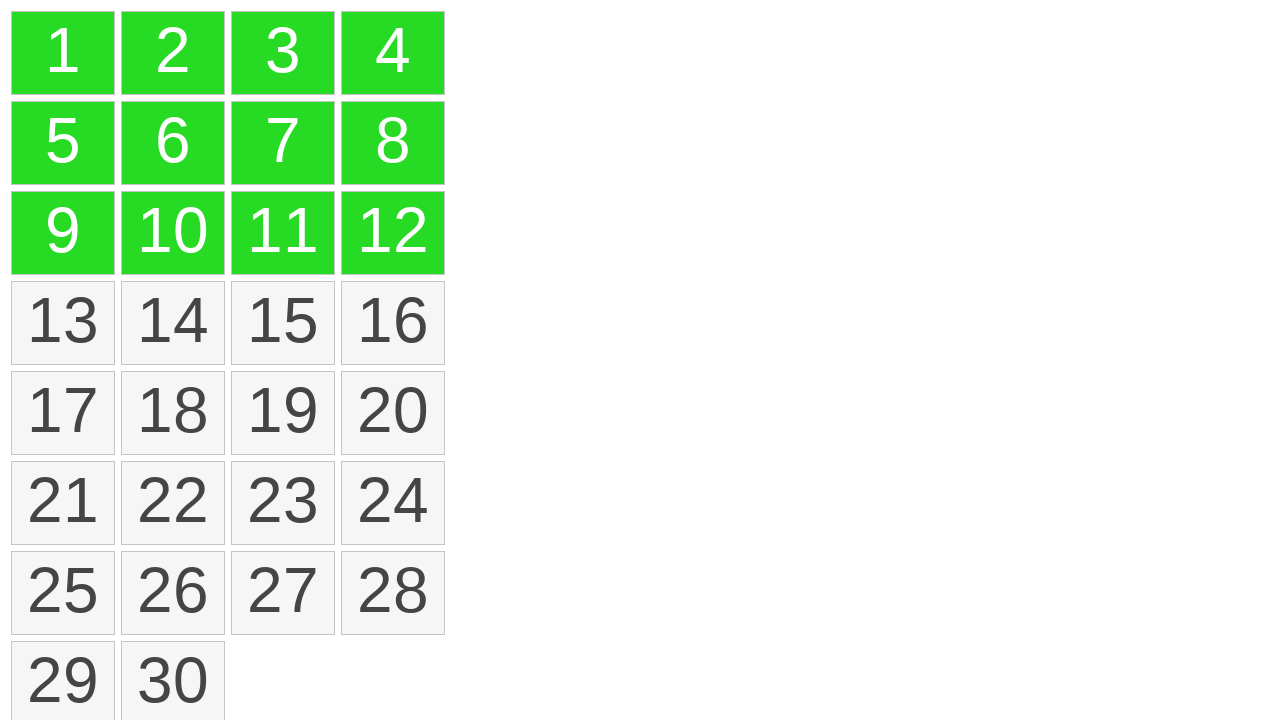

Dragged from item 13 to item 15 while holding Control to add to selection at (283, 323)
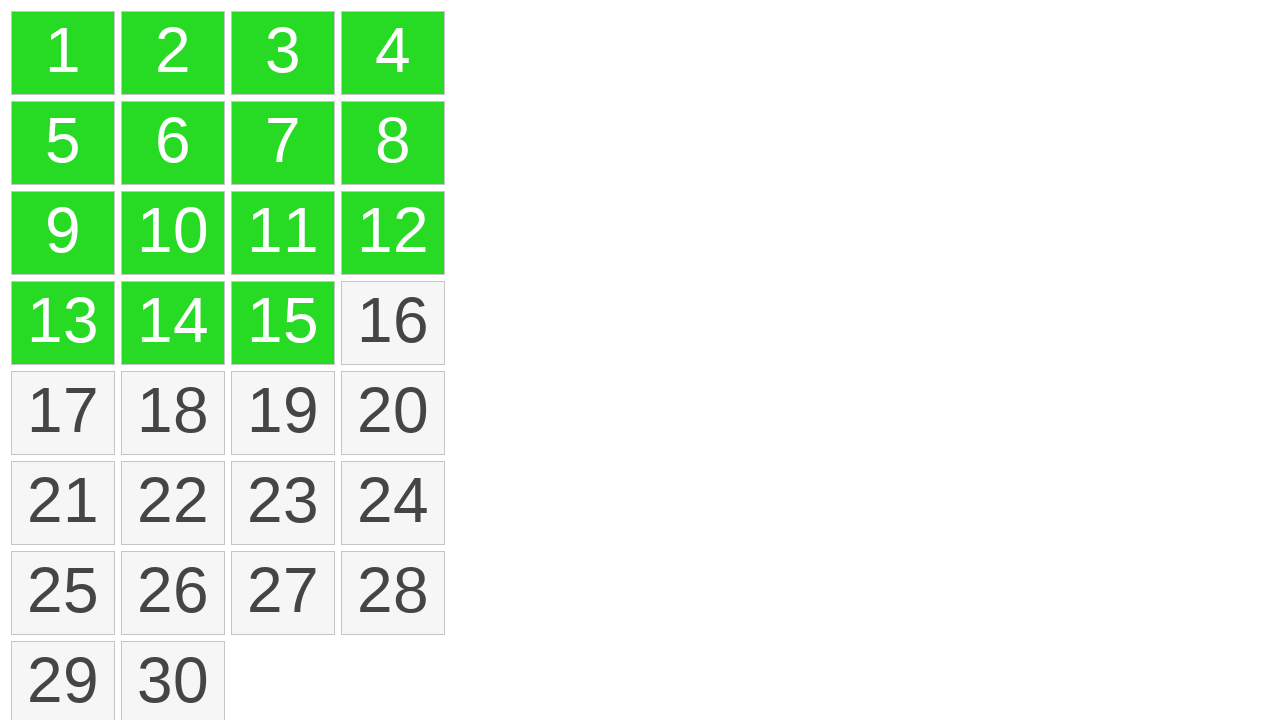

Released Control key
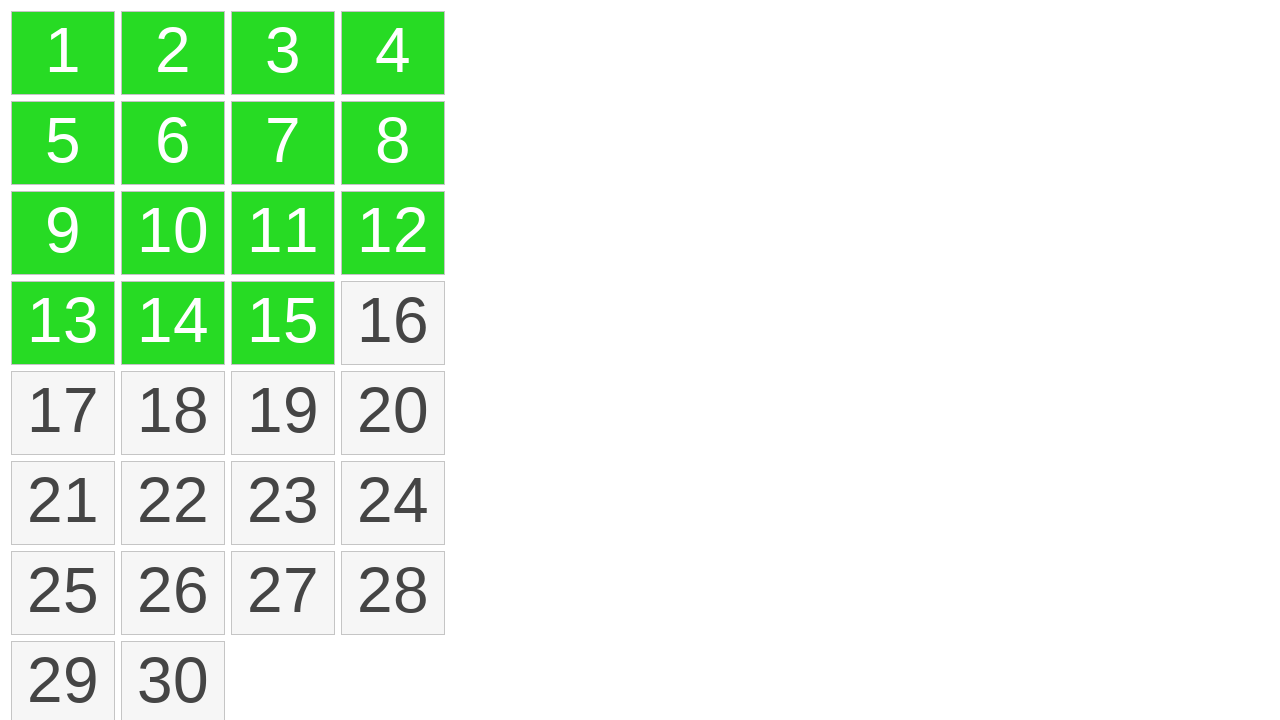

Retrieved all selected items: 15 items selected
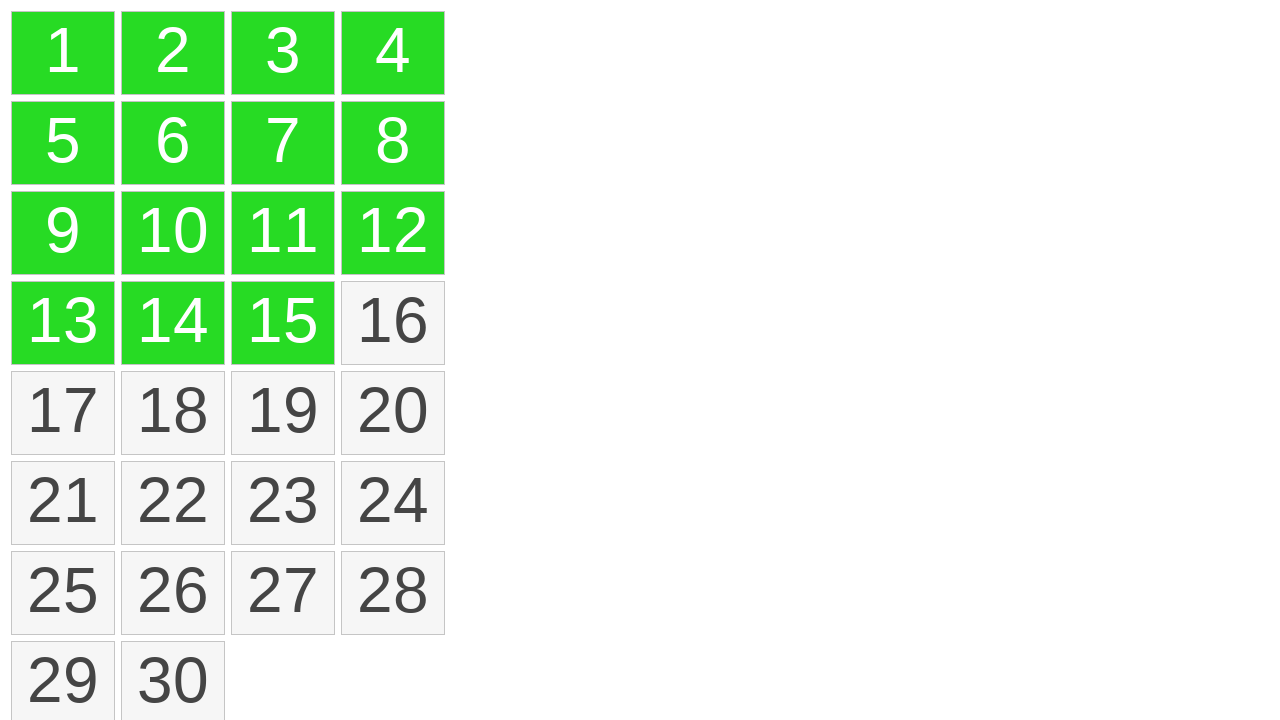

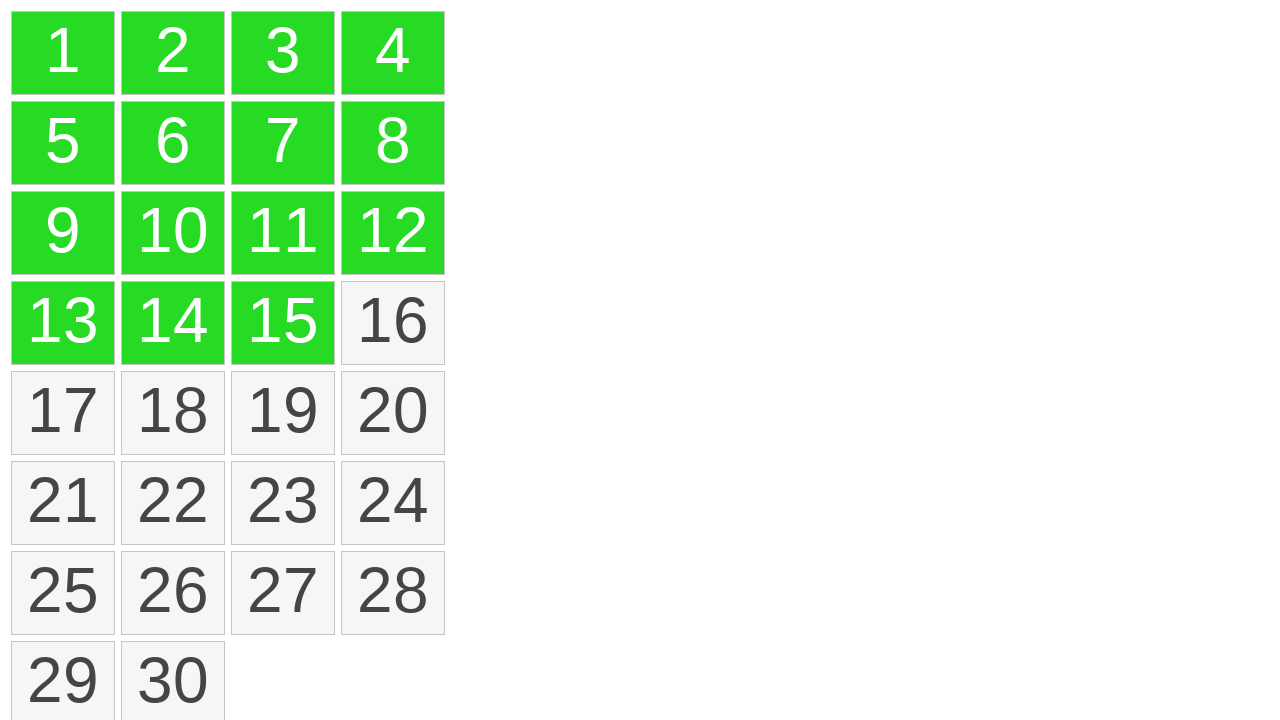